Tests navigation on the IUT university website by clicking on the "Research" link in the header navigation menu.

Starting URL: https://www.iutoic-dhaka.edu/

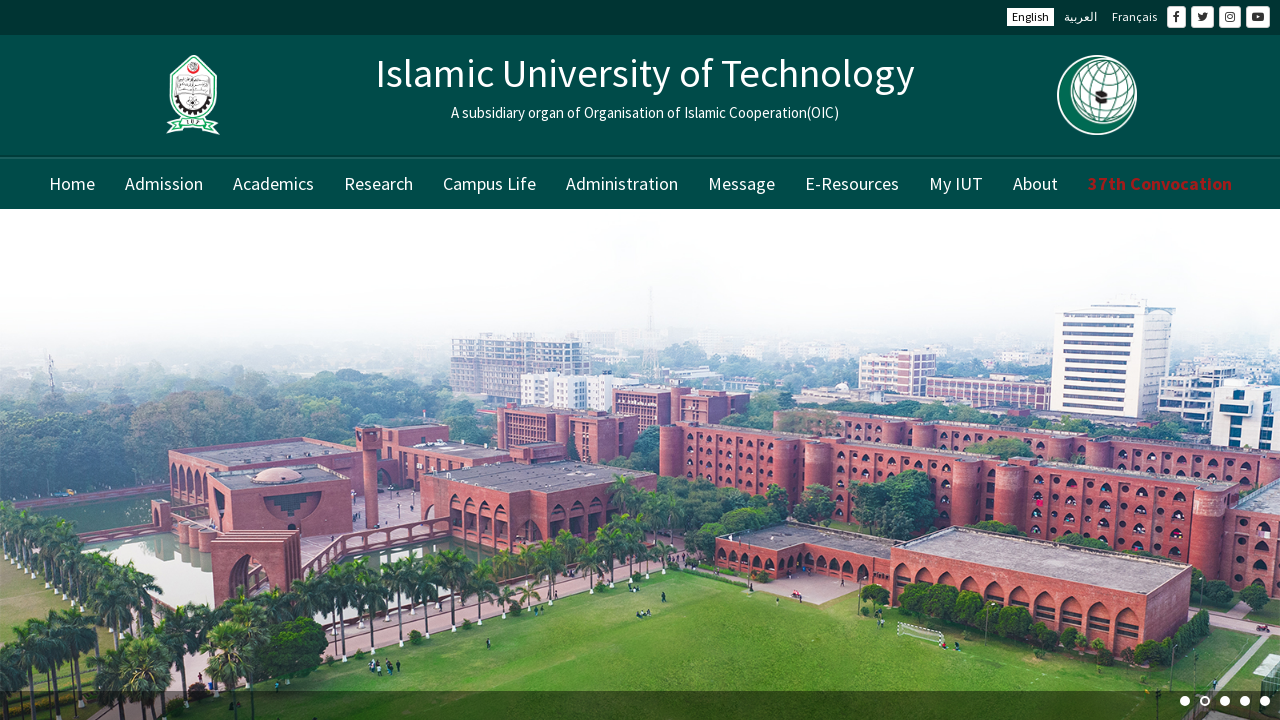

Navigated to IUT university website
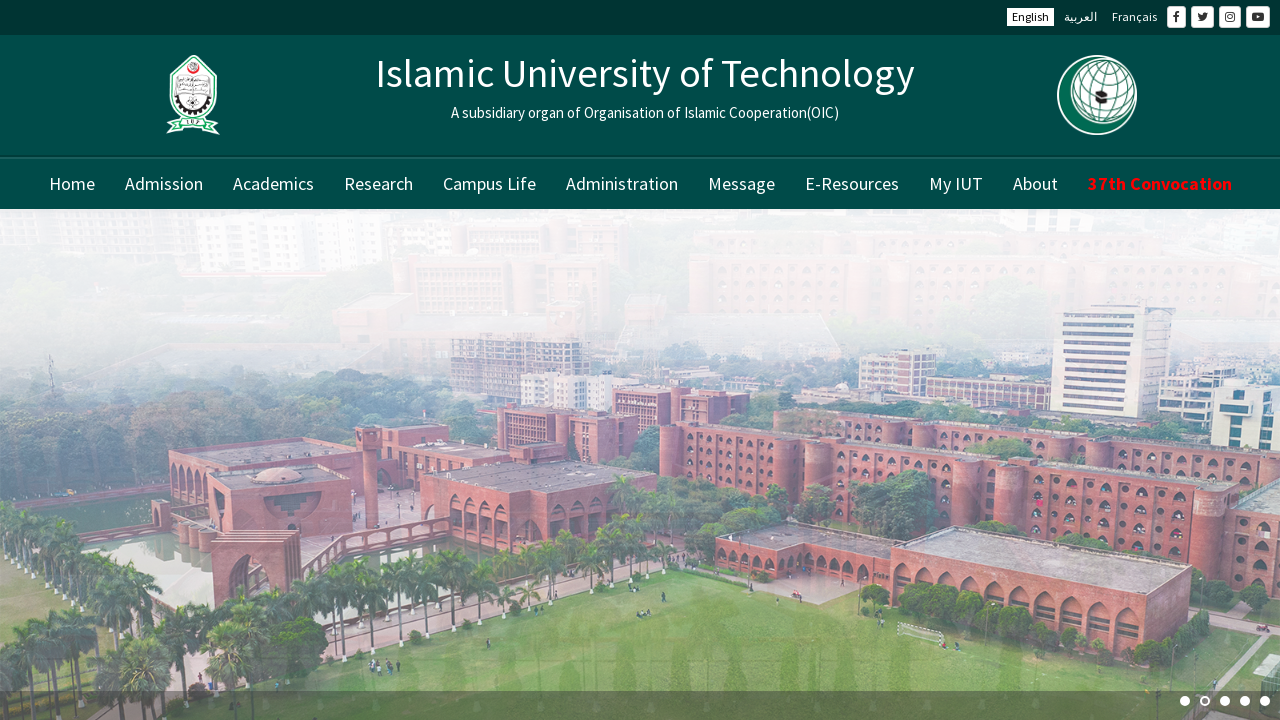

Clicked on Research link in header navigation menu at (273, 184) on xpath=//*[@id='app']/header/div[3]/div/ul/li[3]/a
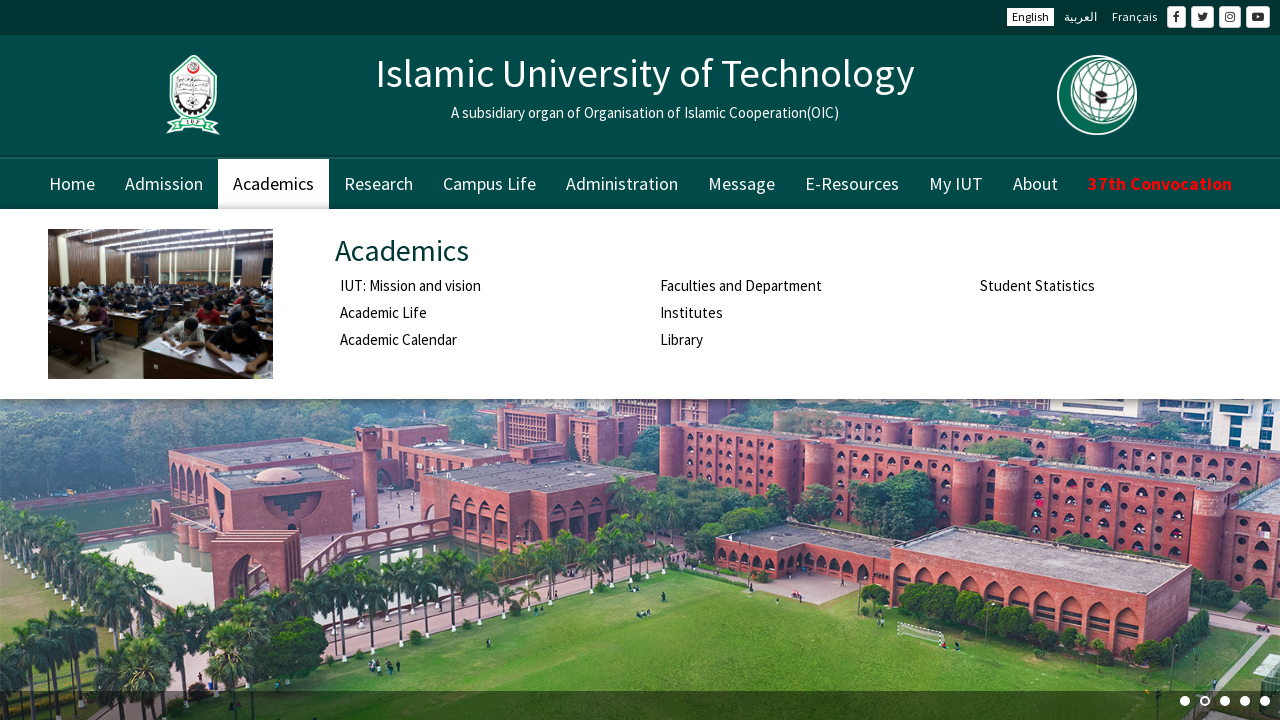

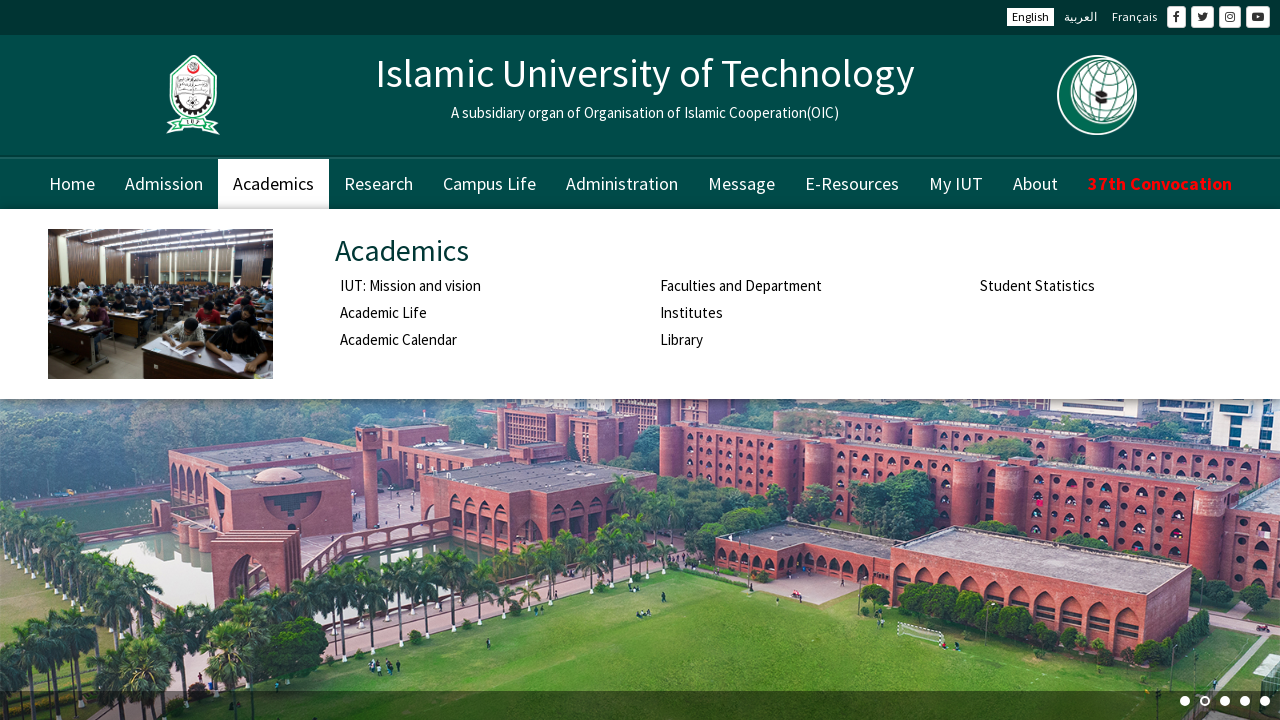